Navigates to a blog page and scrolls down to a specific link element on the page

Starting URL: https://selenium08.blogspot.com/

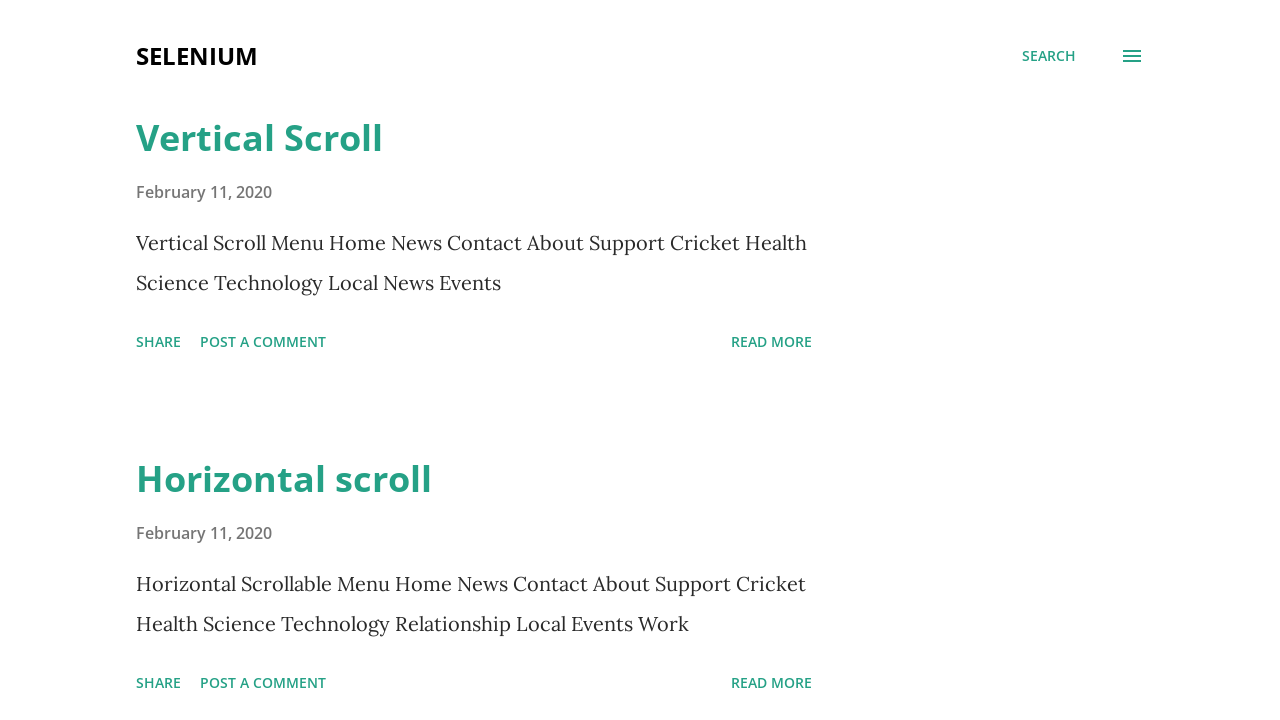

Navigated to blog page at https://selenium08.blogspot.com/
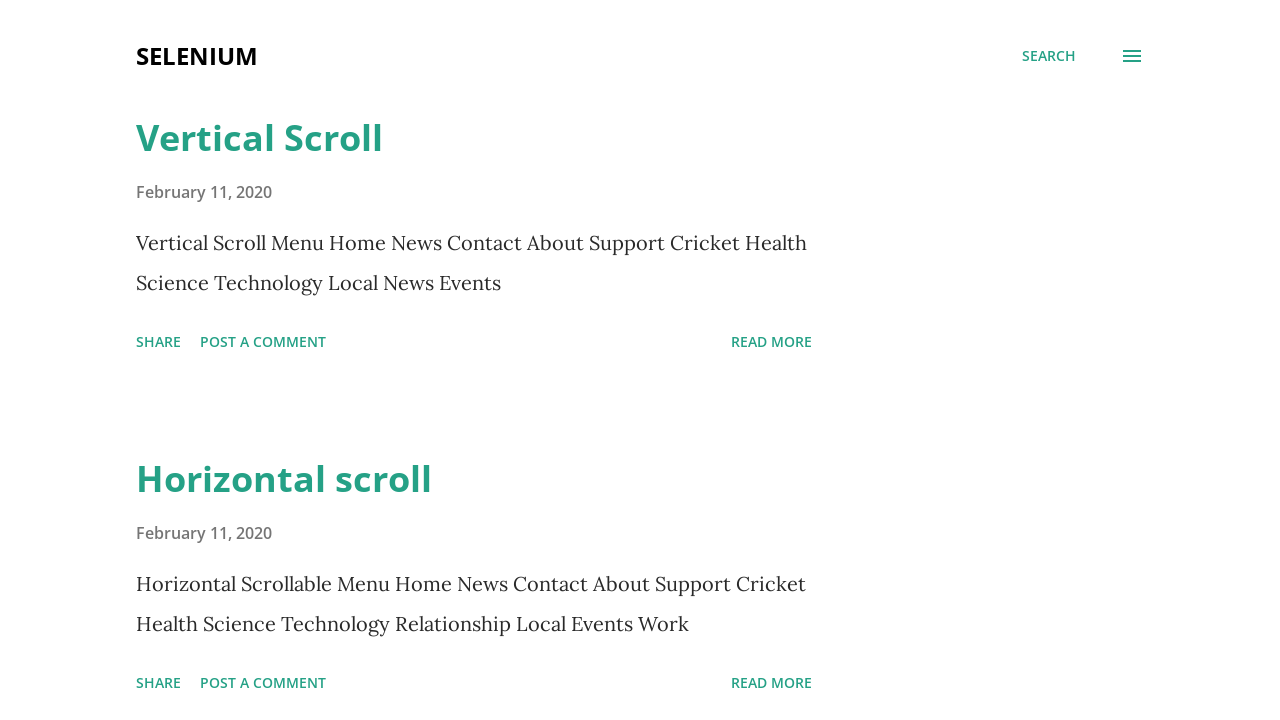

Located the 'Right click Action in Selenium' link element
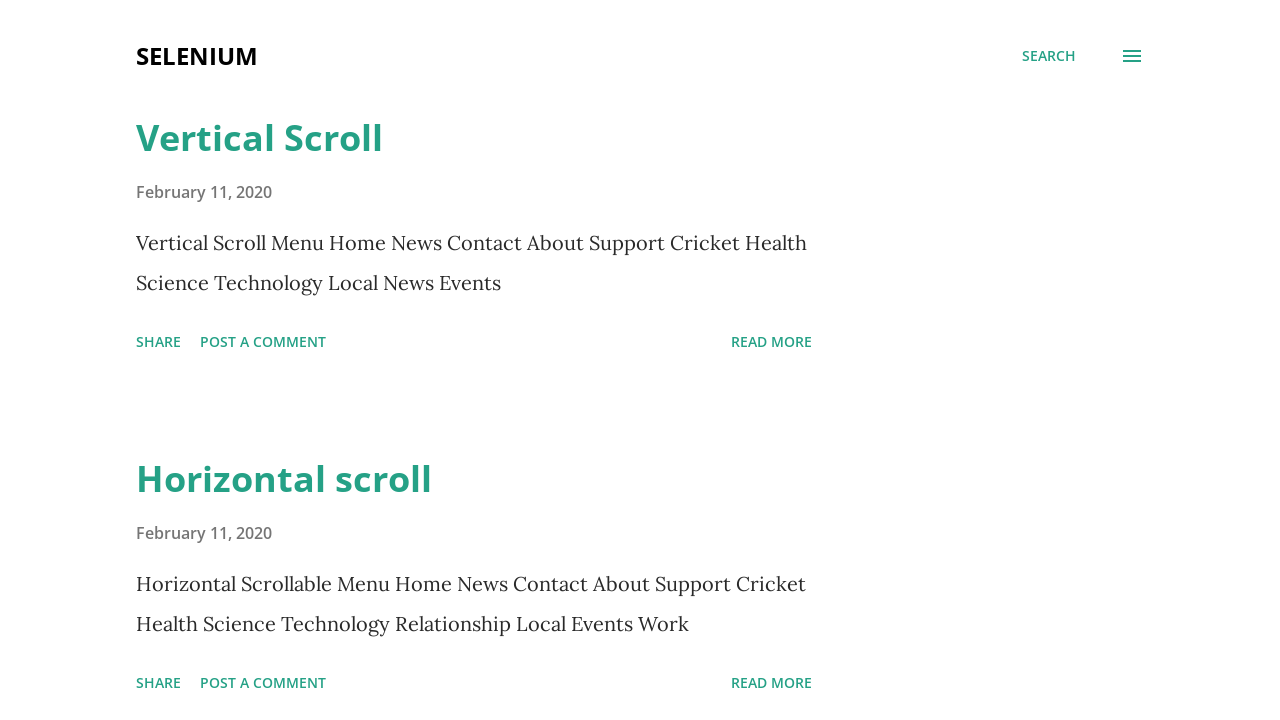

Scrolled down to the 'Right click Action in Selenium' link element
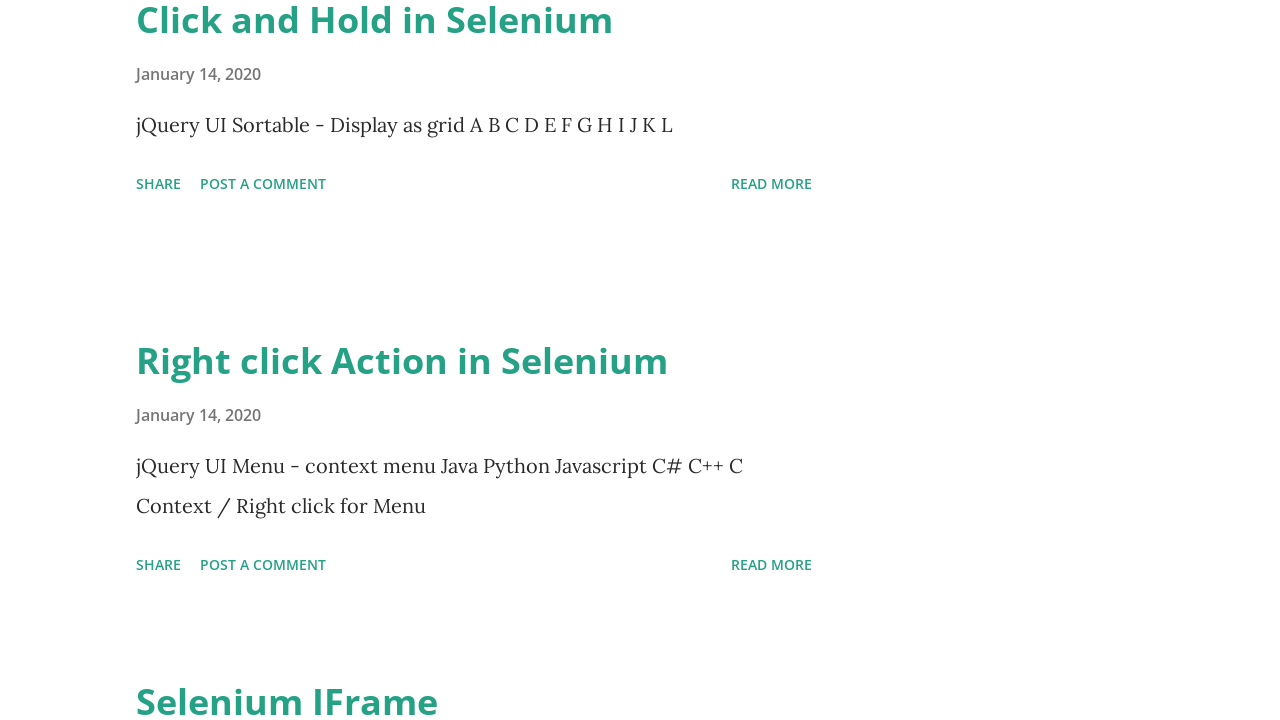

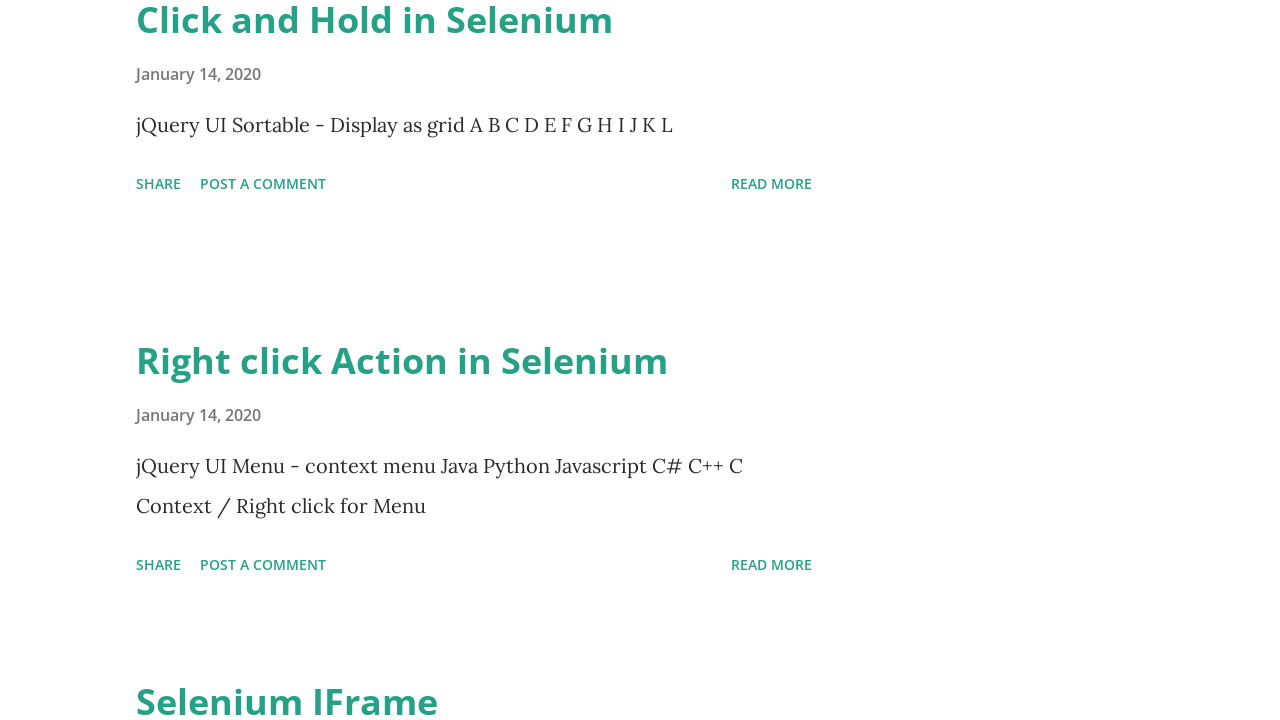